Tests multi-select dropdown functionality by selecting multiple options using different methods (visible text, index, and value) and then deselecting one option

Starting URL: https://training-support.net/webelements/selects

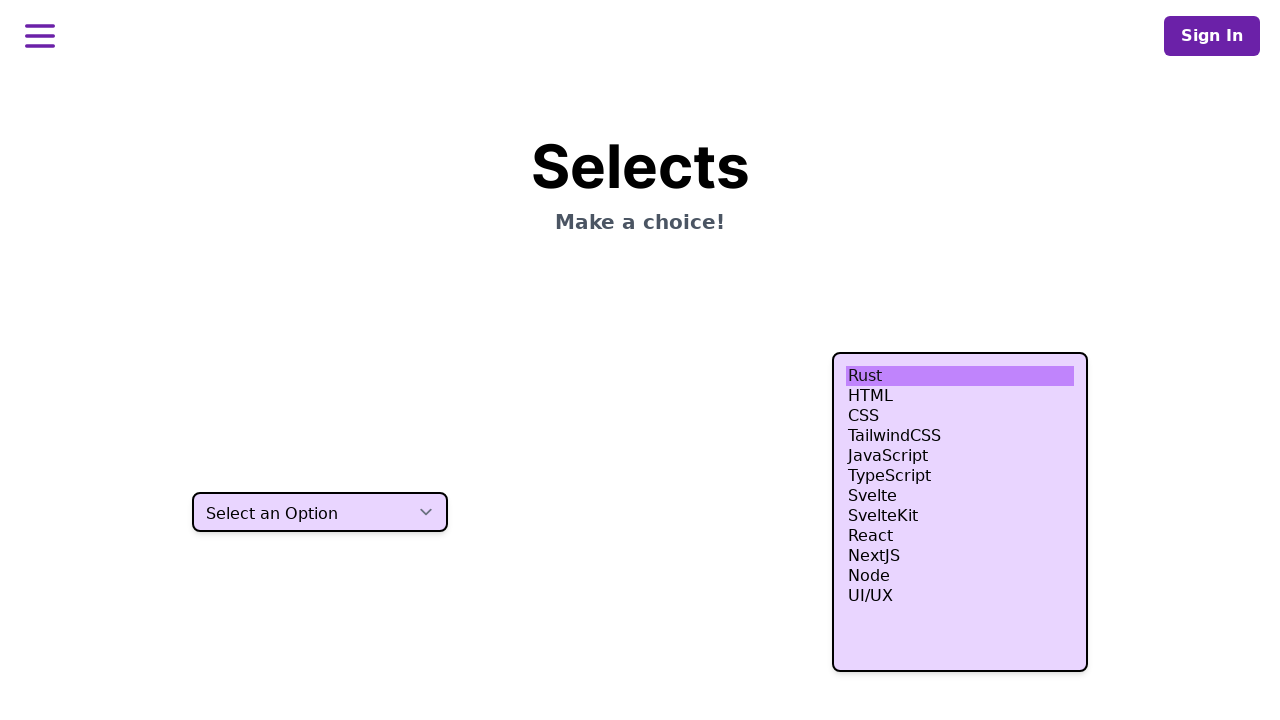

Located the multi-select dropdown element
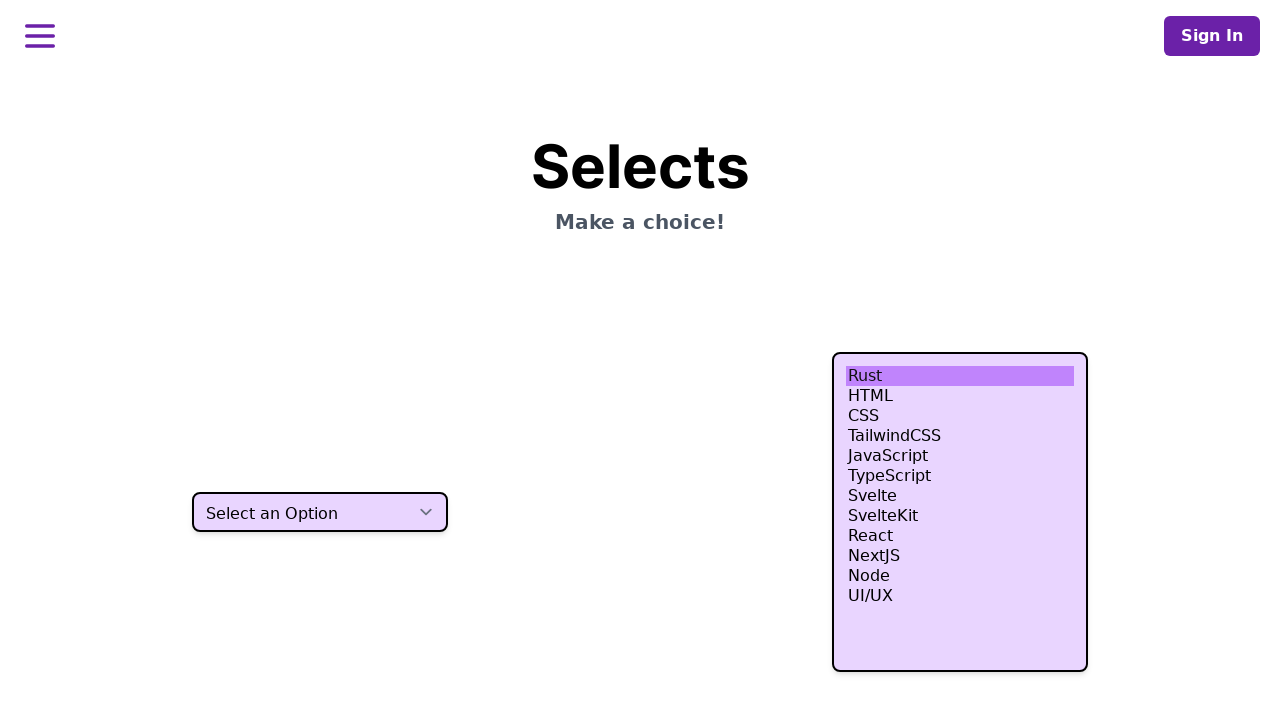

Selected 'HTML' option by visible text on select.h-80
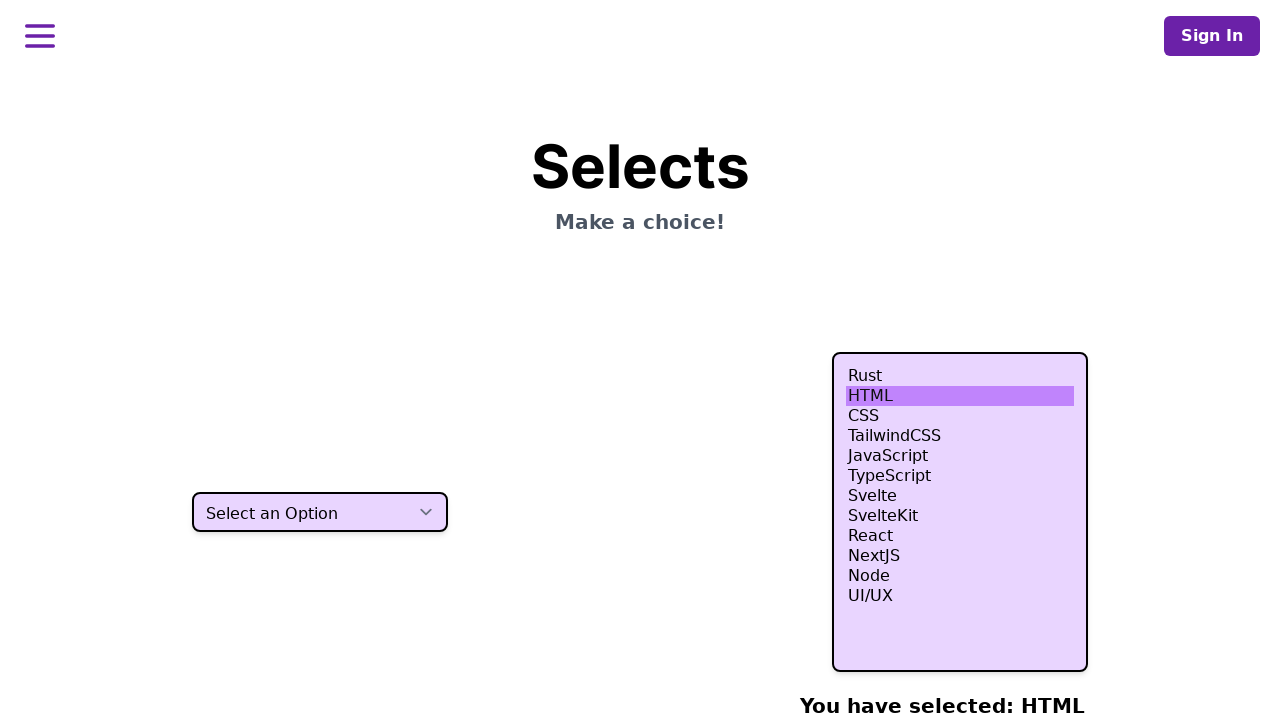

Selected option at index 3 on select.h-80
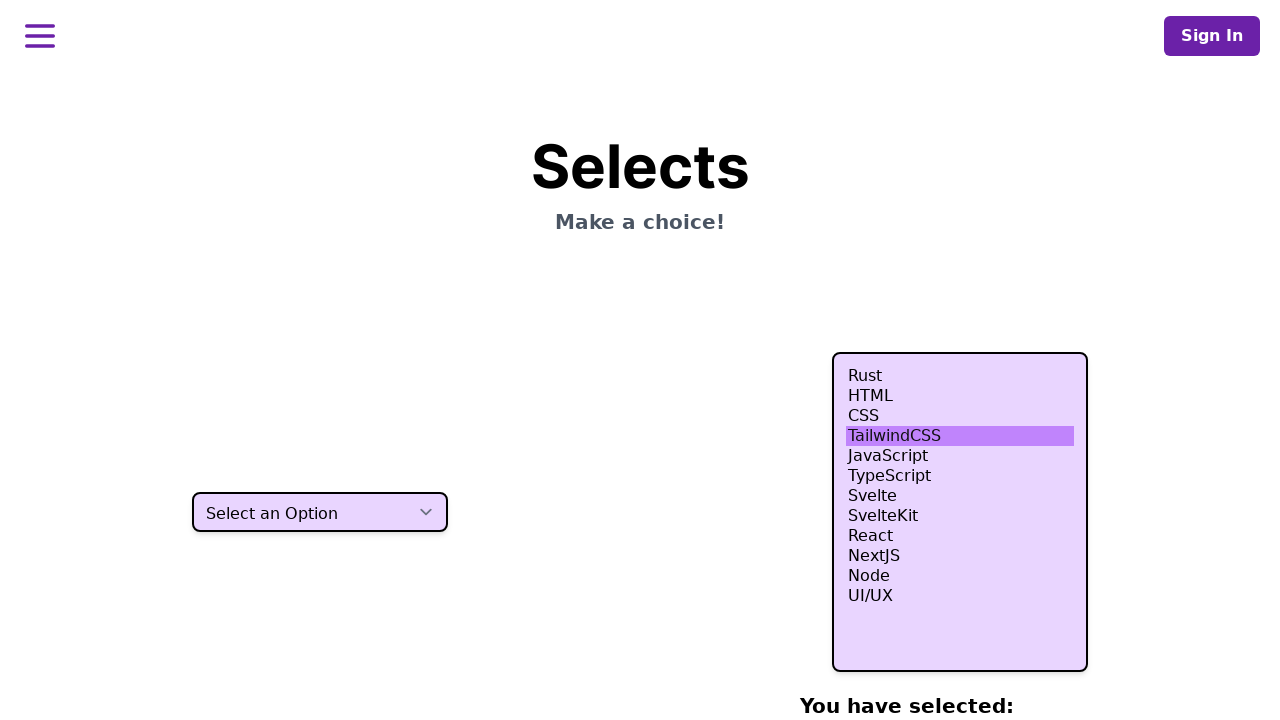

Selected option at index 4 on select.h-80
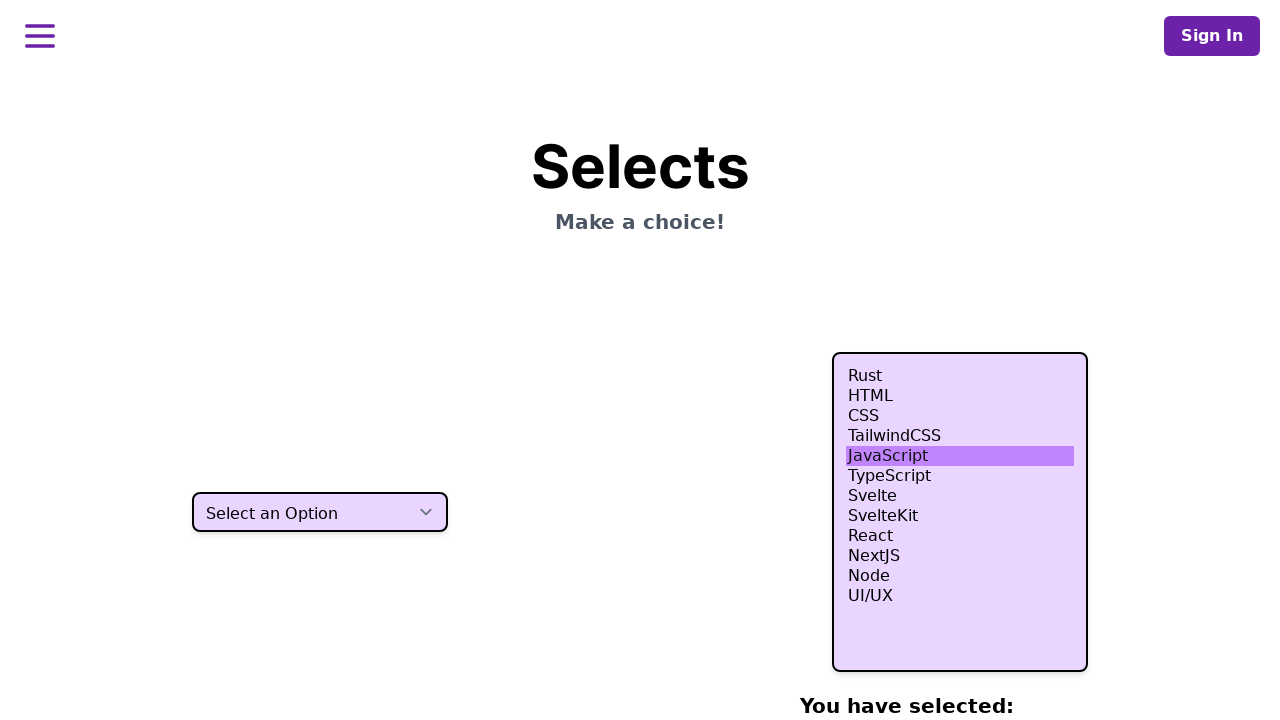

Selected 'Node' option by value attribute 'nodejs' on select.h-80
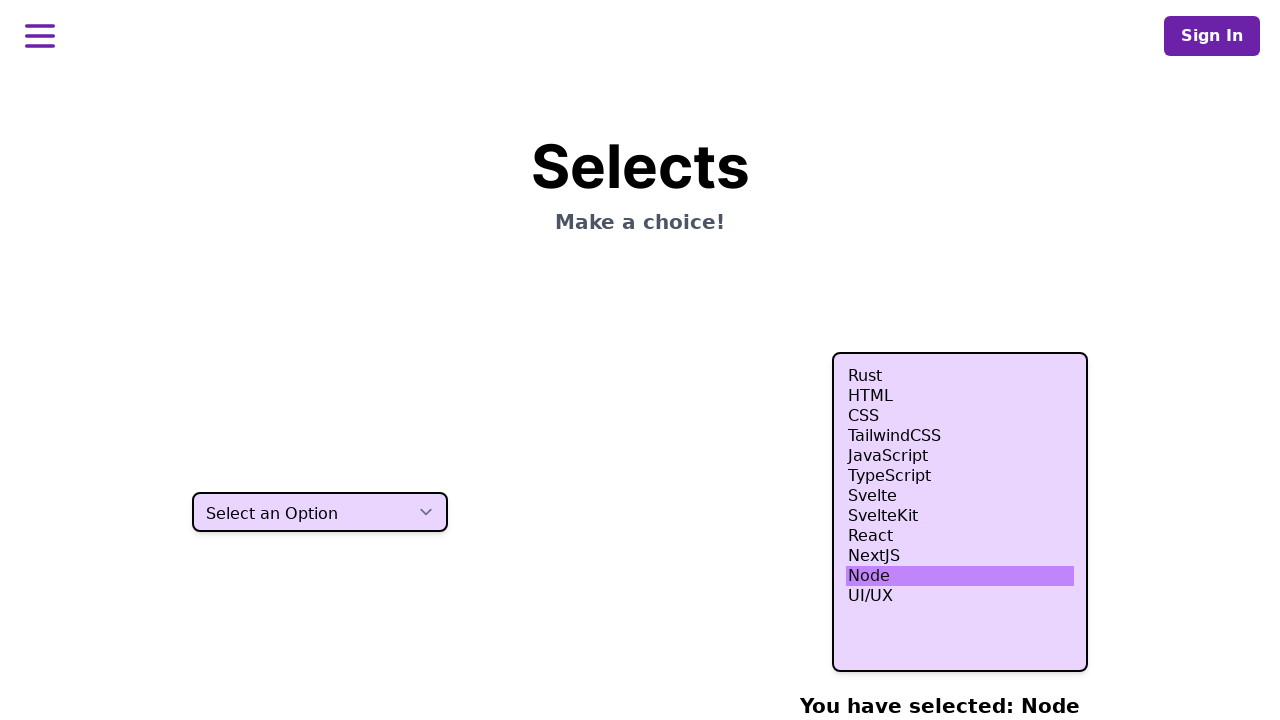

Waited 500ms to verify selections were made
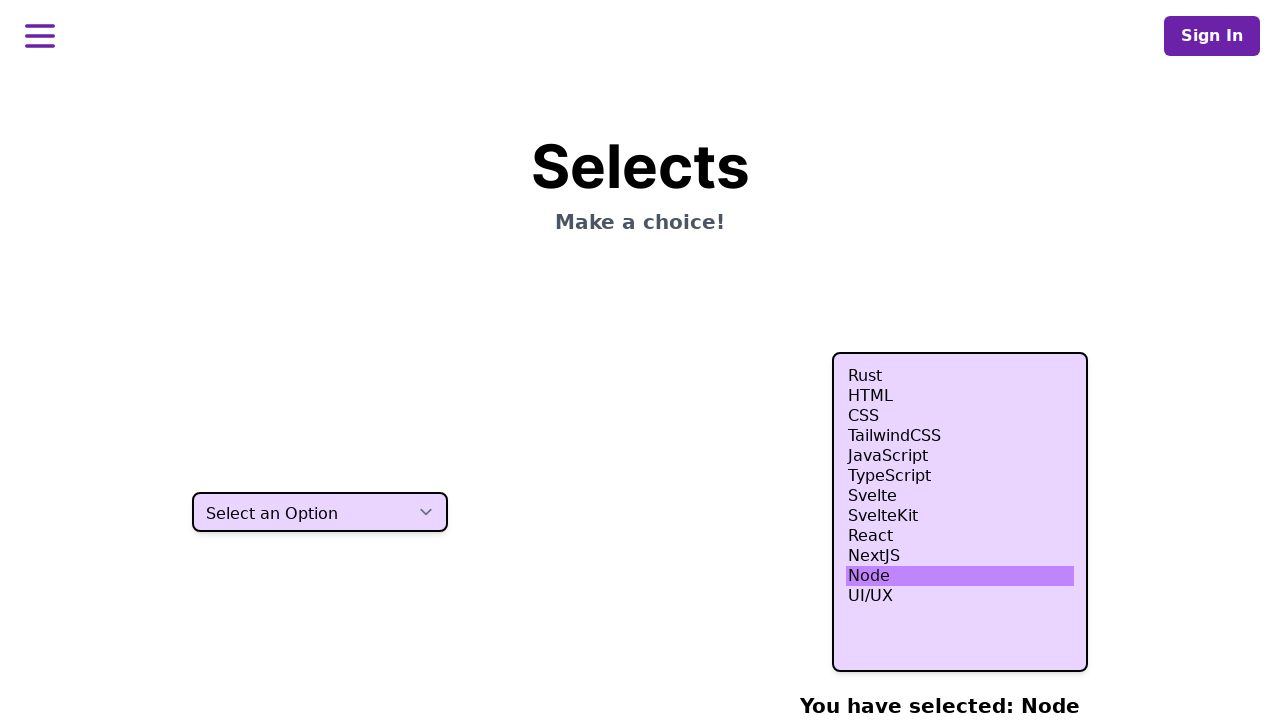

Located the 5th option (index 4) to deselect
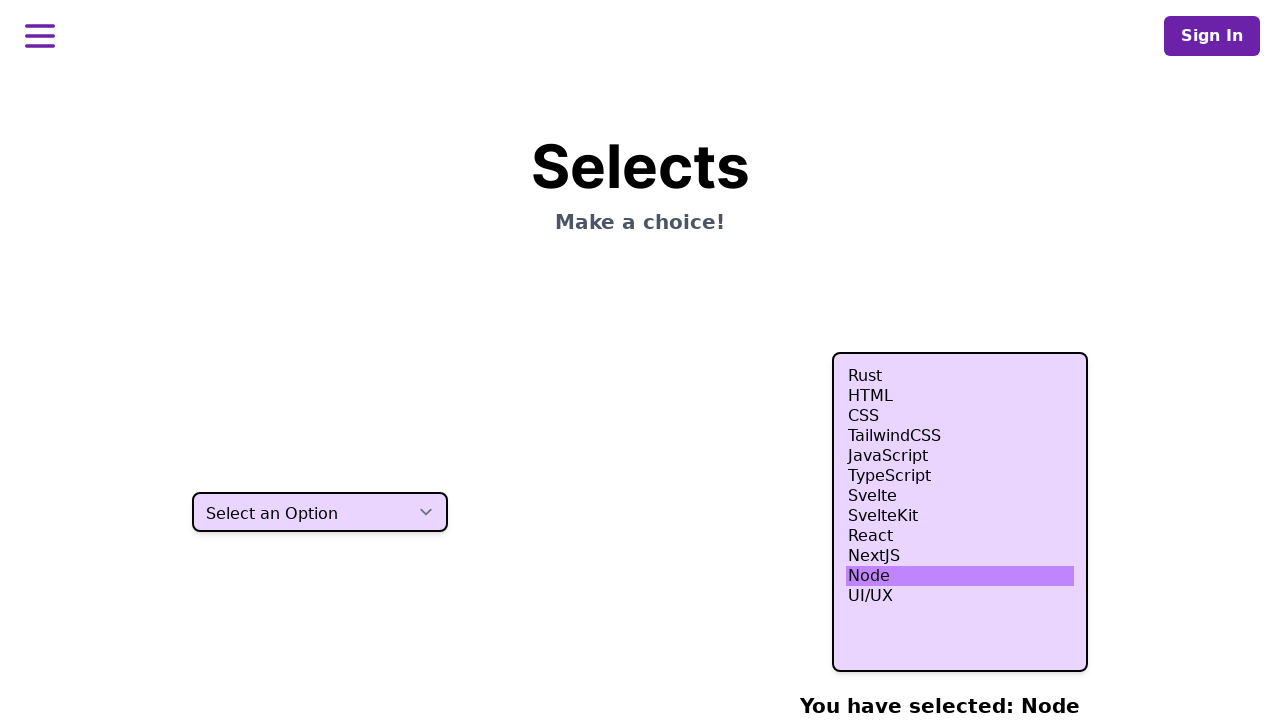

Deselected the 5th option by clicking with Ctrl modifier at (960, 456) on select.h-80 option >> nth=4
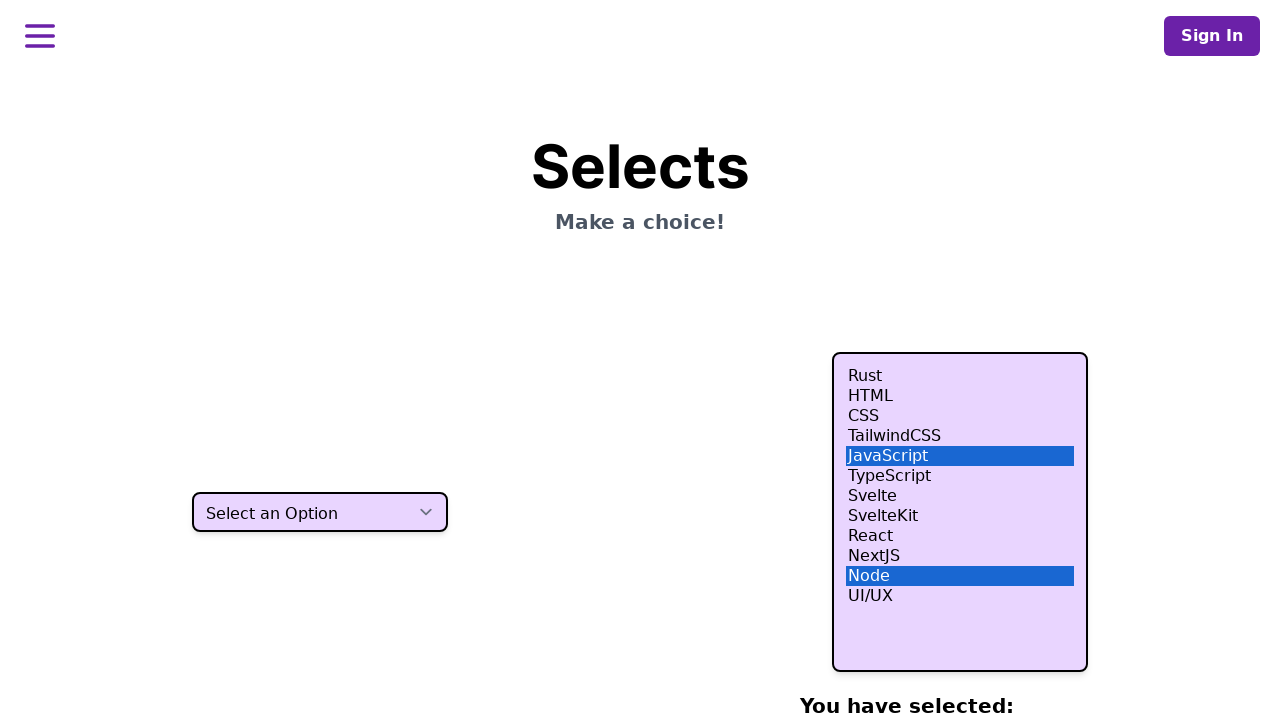

Waited 500ms to verify final multi-select state
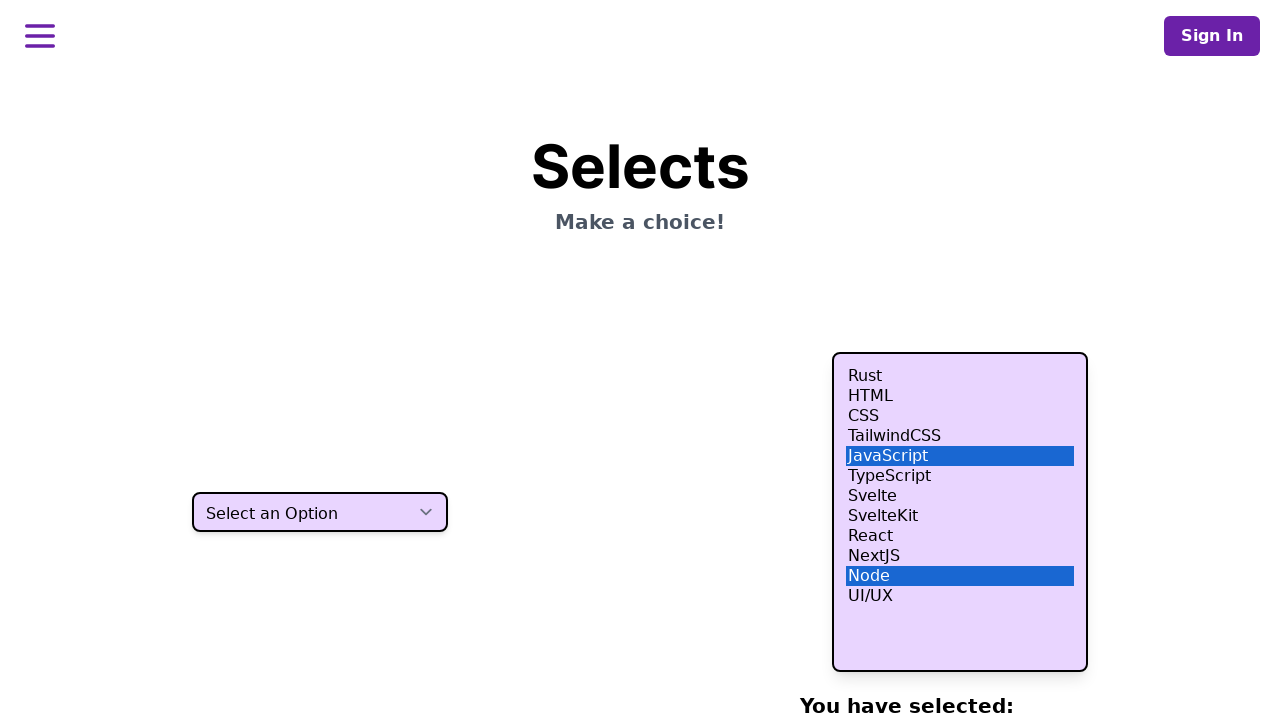

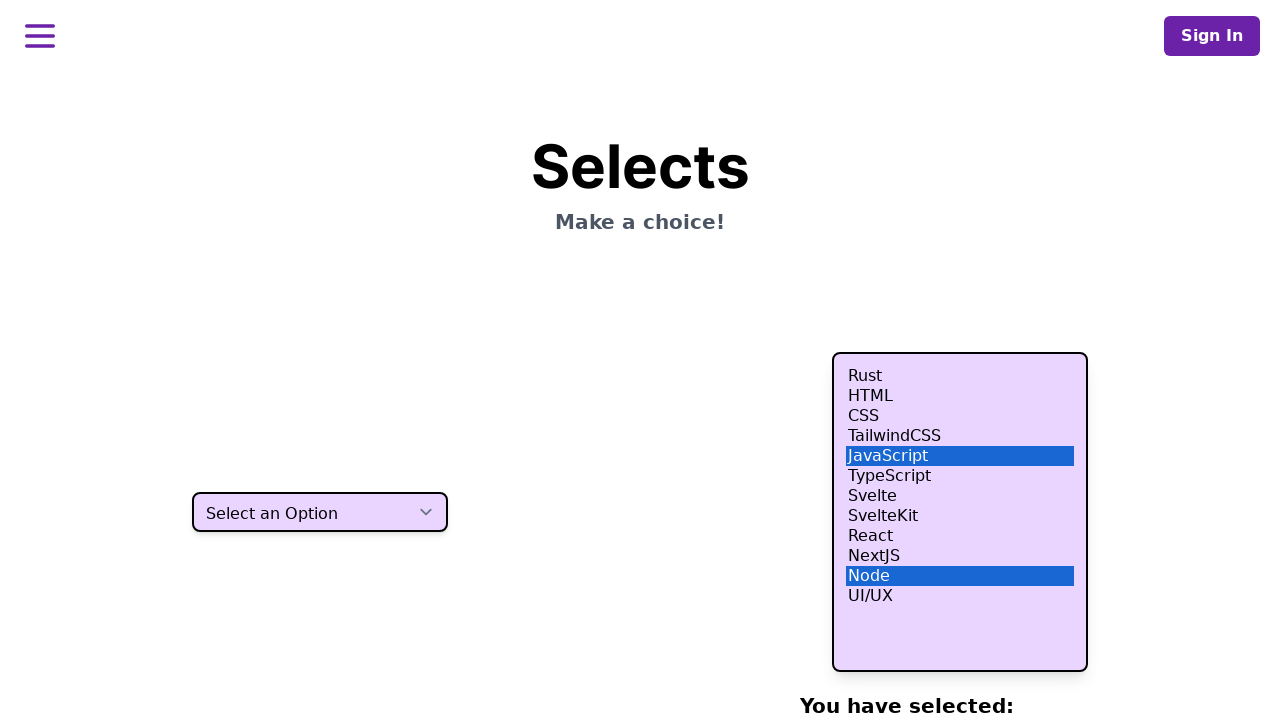